Tests JavaScript confirm dialog box handling by clicking a button that triggers a confirm dialog, dismissing it (clicking Cancel), and verifying the result message shows "You pressed Cancel!"

Starting URL: https://www.w3schools.com/js/tryit.asp?filename=tryjs_confirm

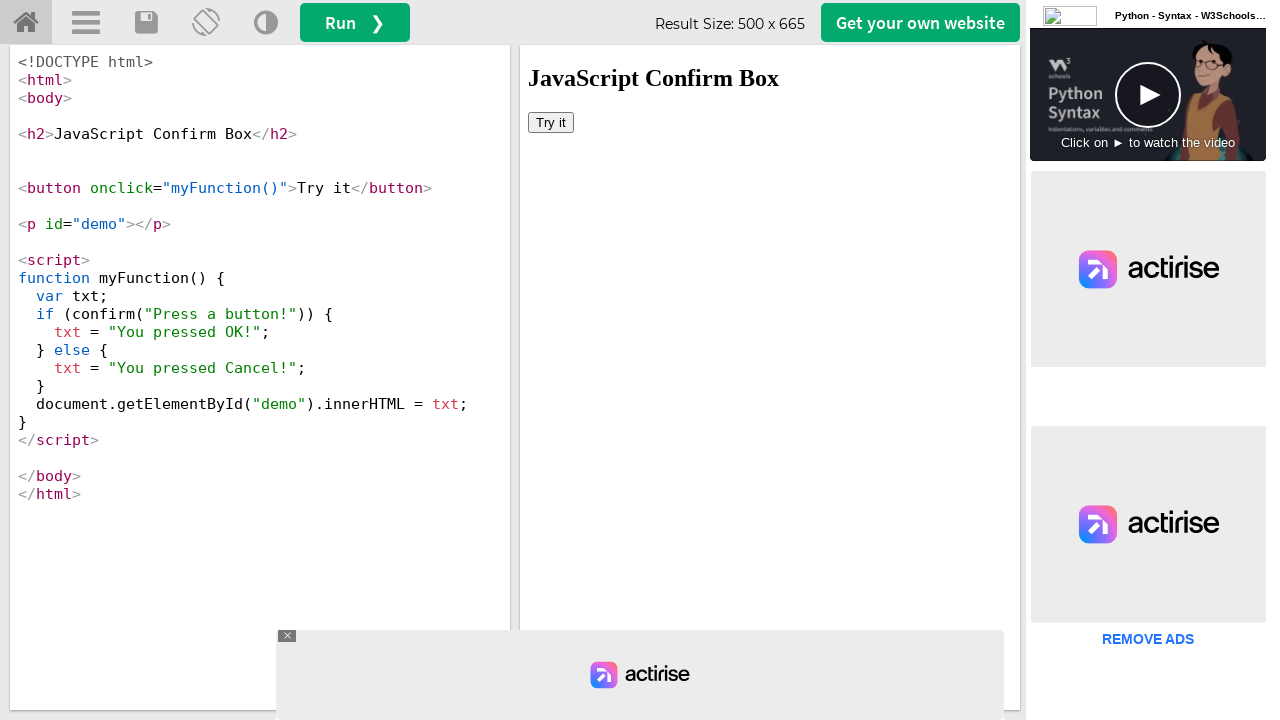

Located iframe with ID 'iframeResult'
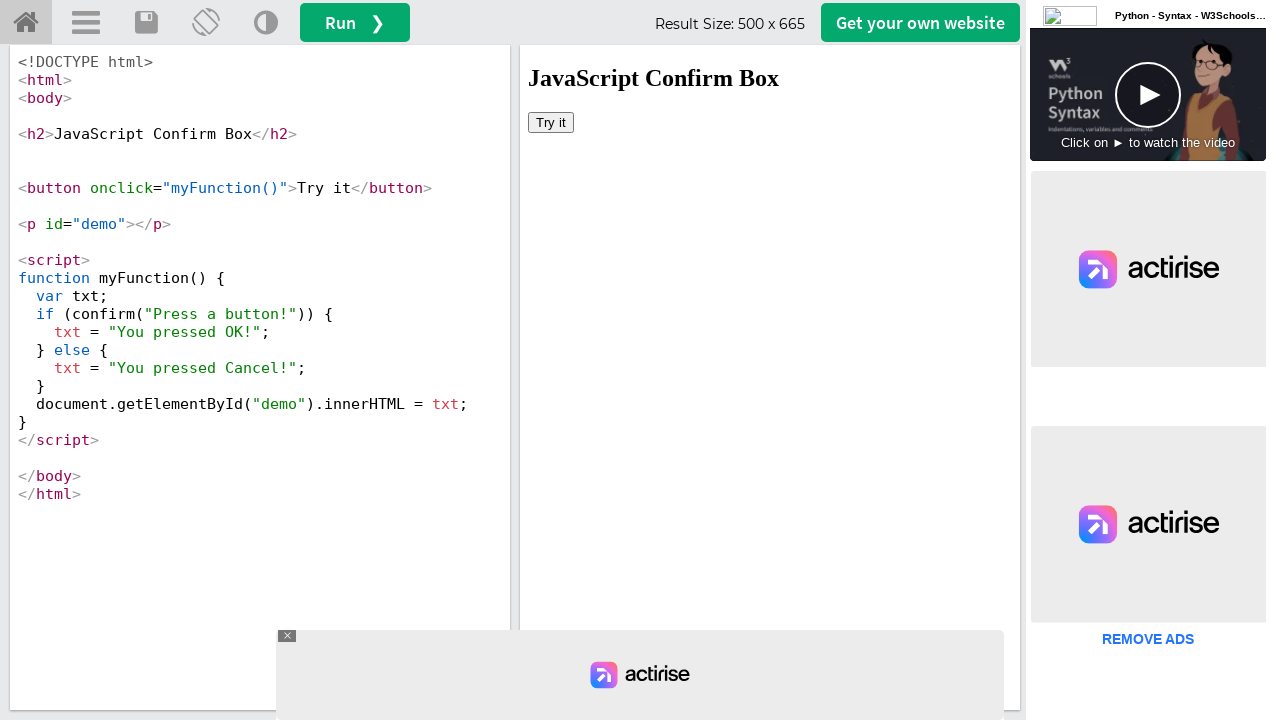

Set up dialog handler to dismiss confirm dialog
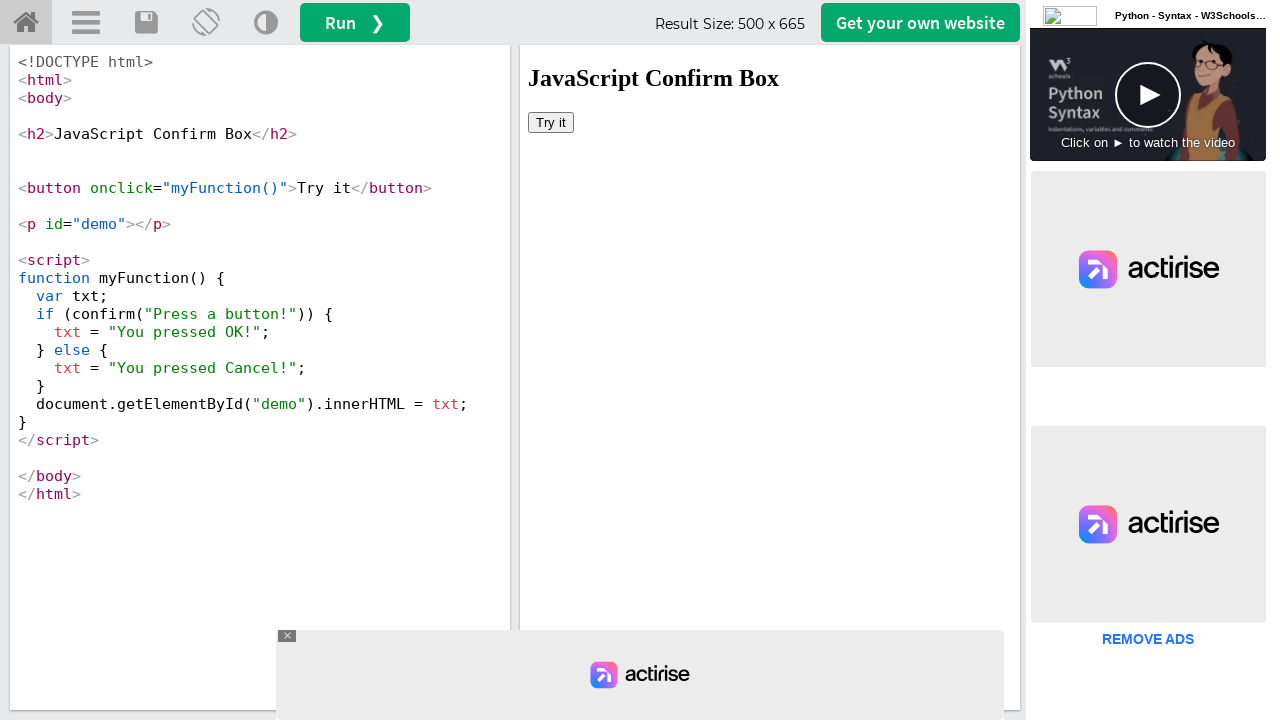

Clicked 'Try it' button to trigger confirm dialog at (551, 122) on #iframeResult >> internal:control=enter-frame >> xpath=//body/button
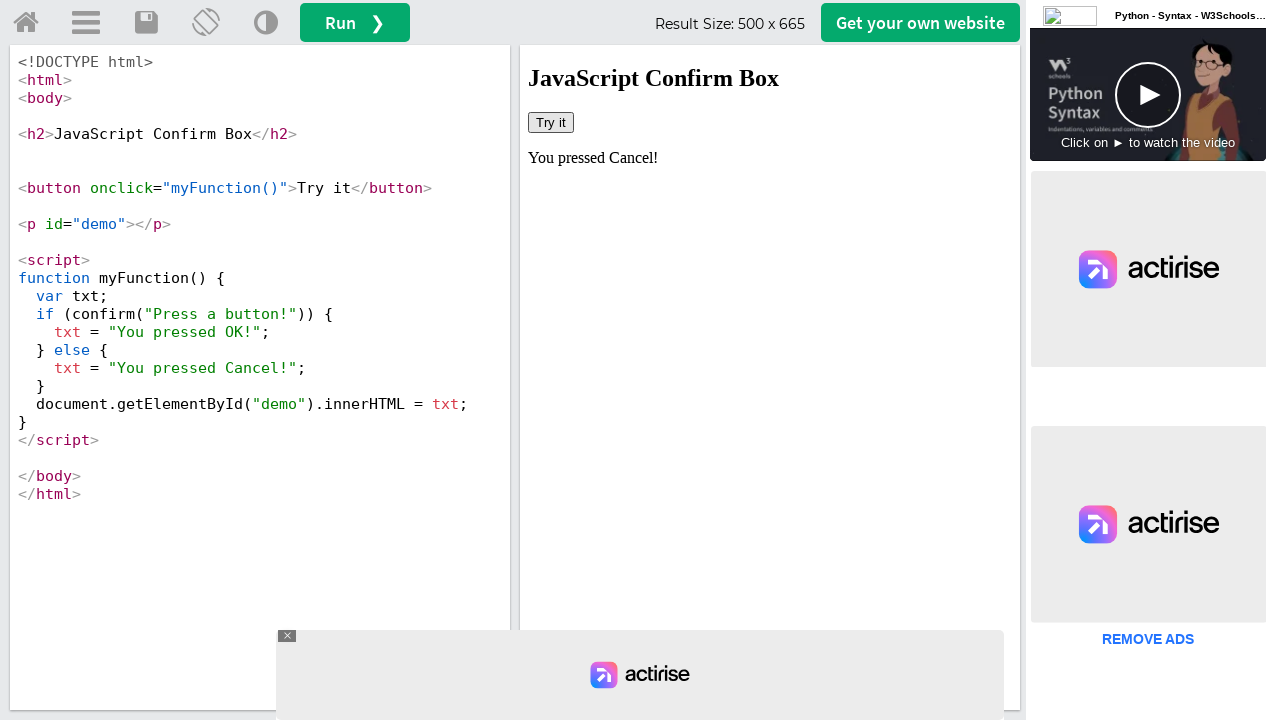

Result element loaded and ready
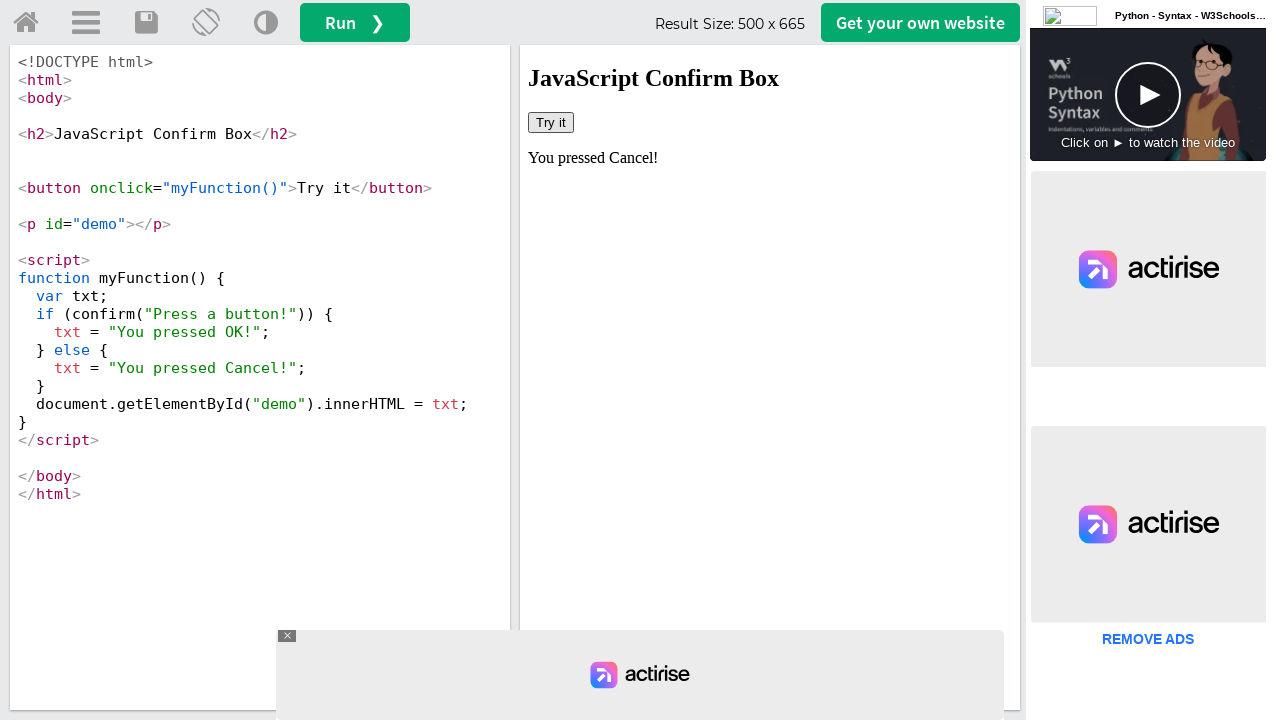

Verified result message shows 'You pressed Cancel!'
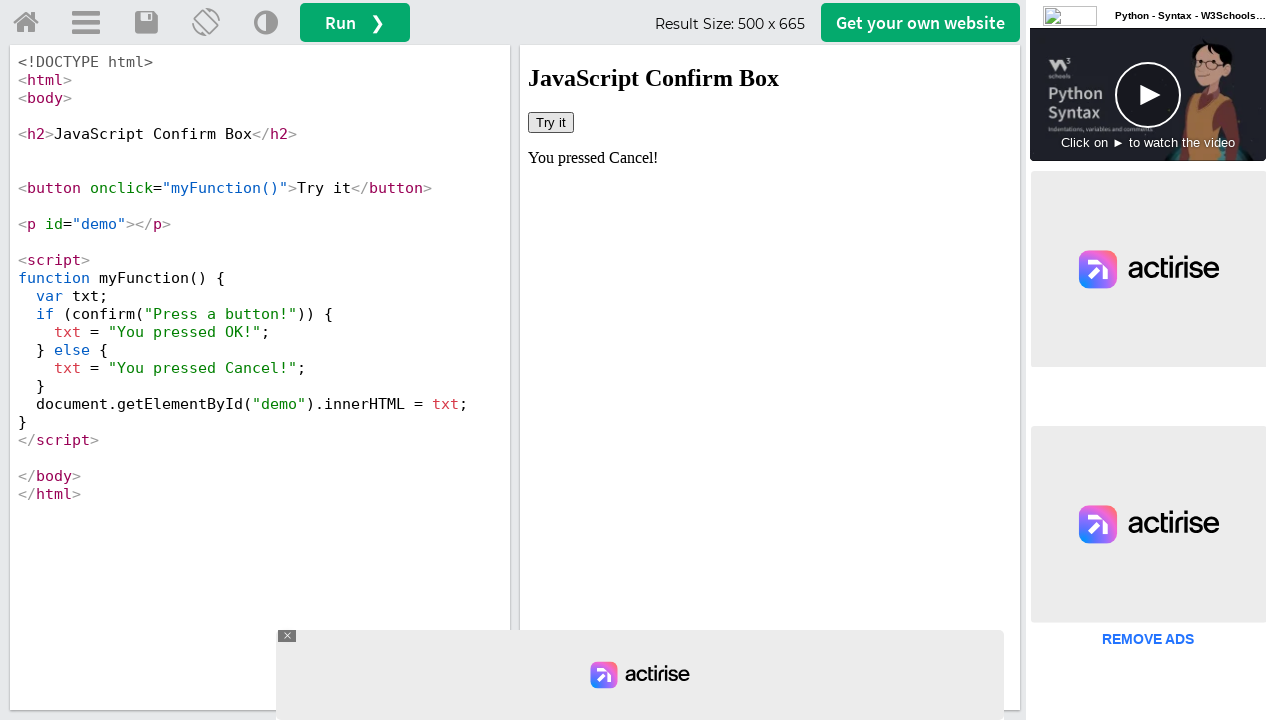

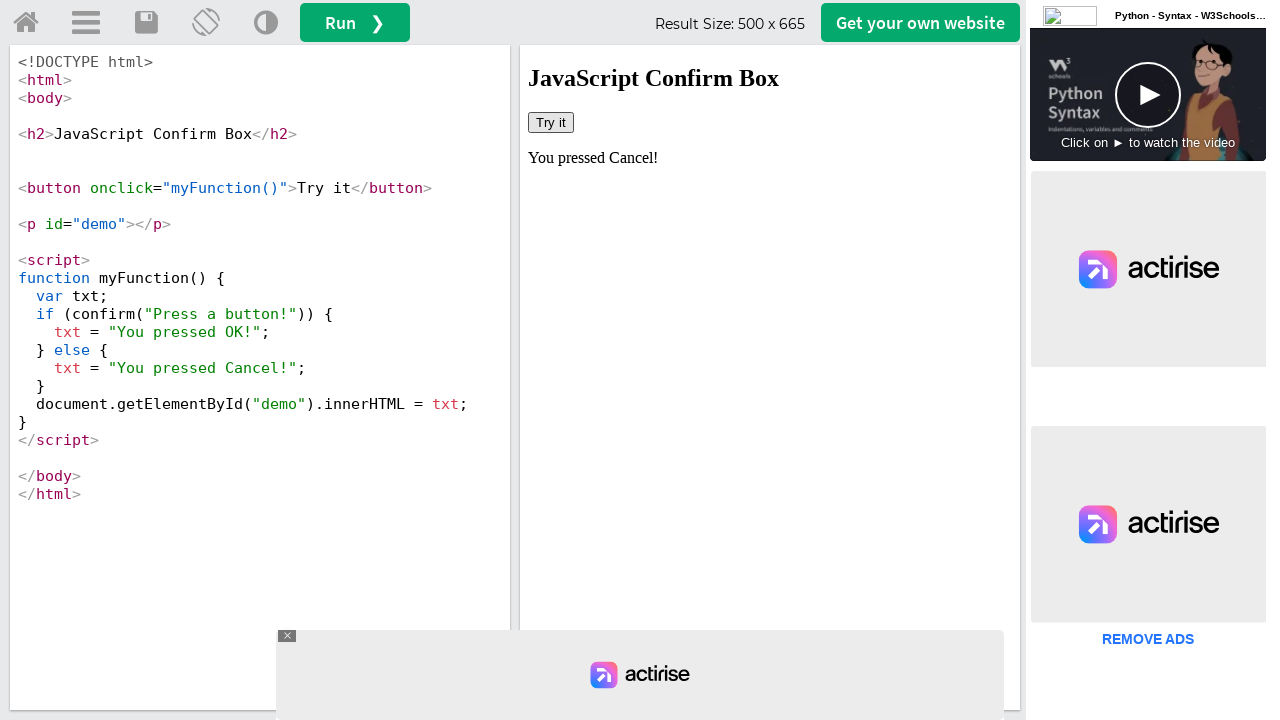